Tests marking all todo items as completed using the toggle-all checkbox

Starting URL: https://demo.playwright.dev/todomvc

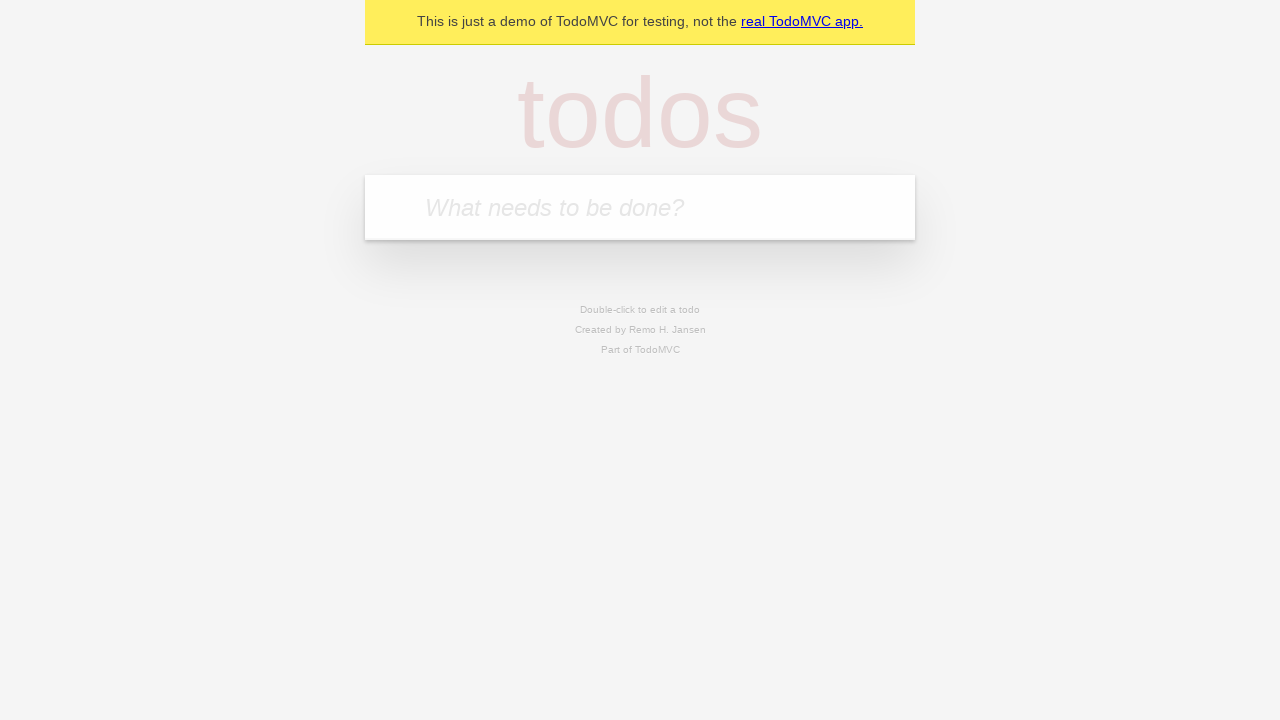

Located the 'What needs to be done?' input field
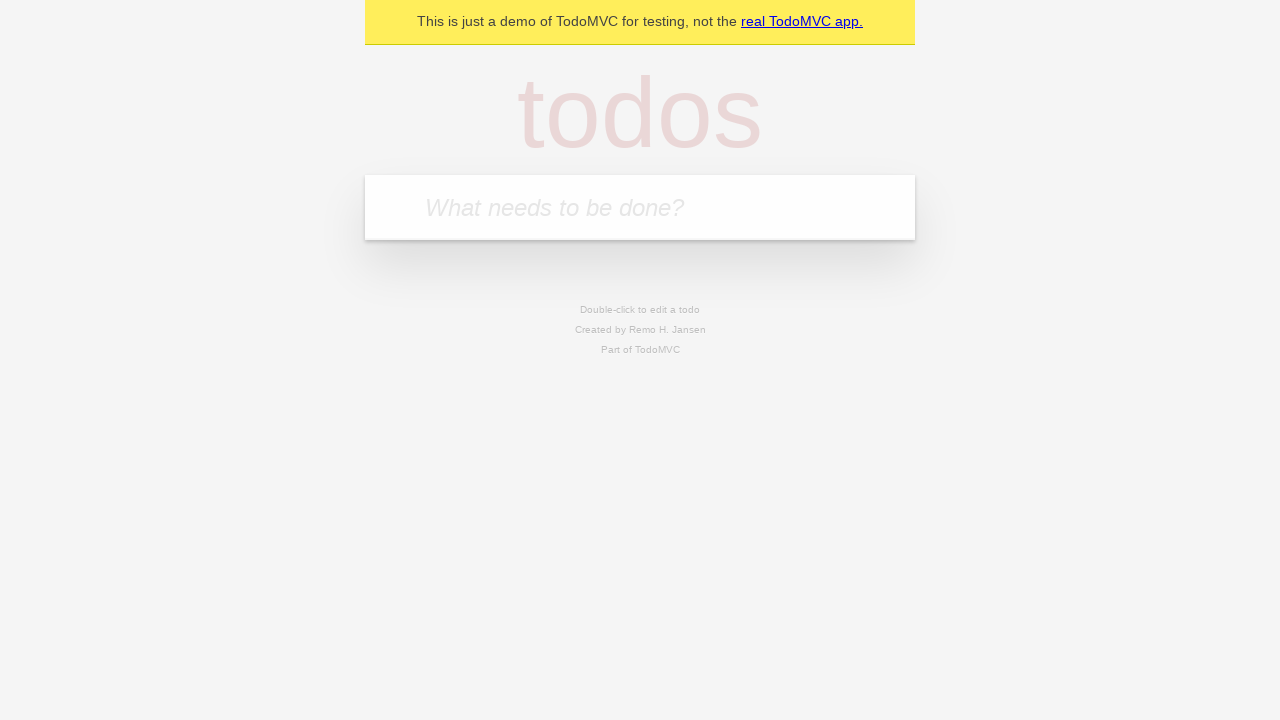

Filled first todo item: 'buy some cheese' on internal:attr=[placeholder="What needs to be done?"i]
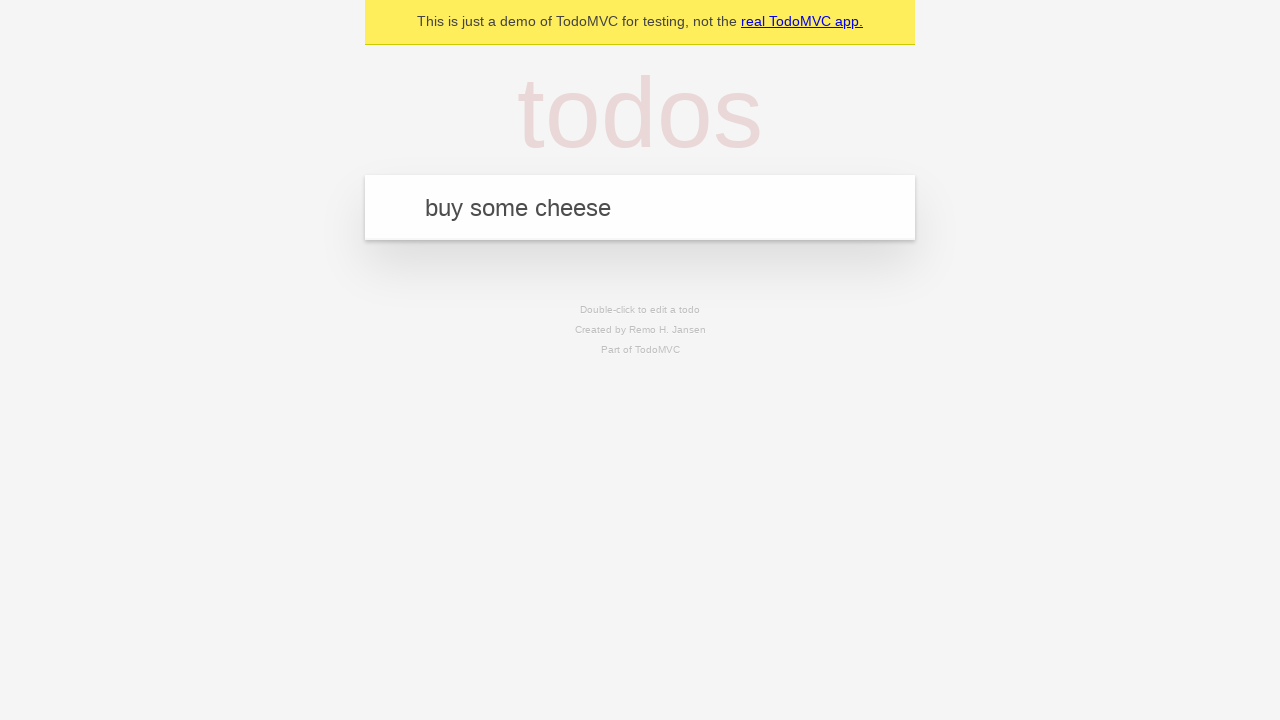

Pressed Enter to add first todo item on internal:attr=[placeholder="What needs to be done?"i]
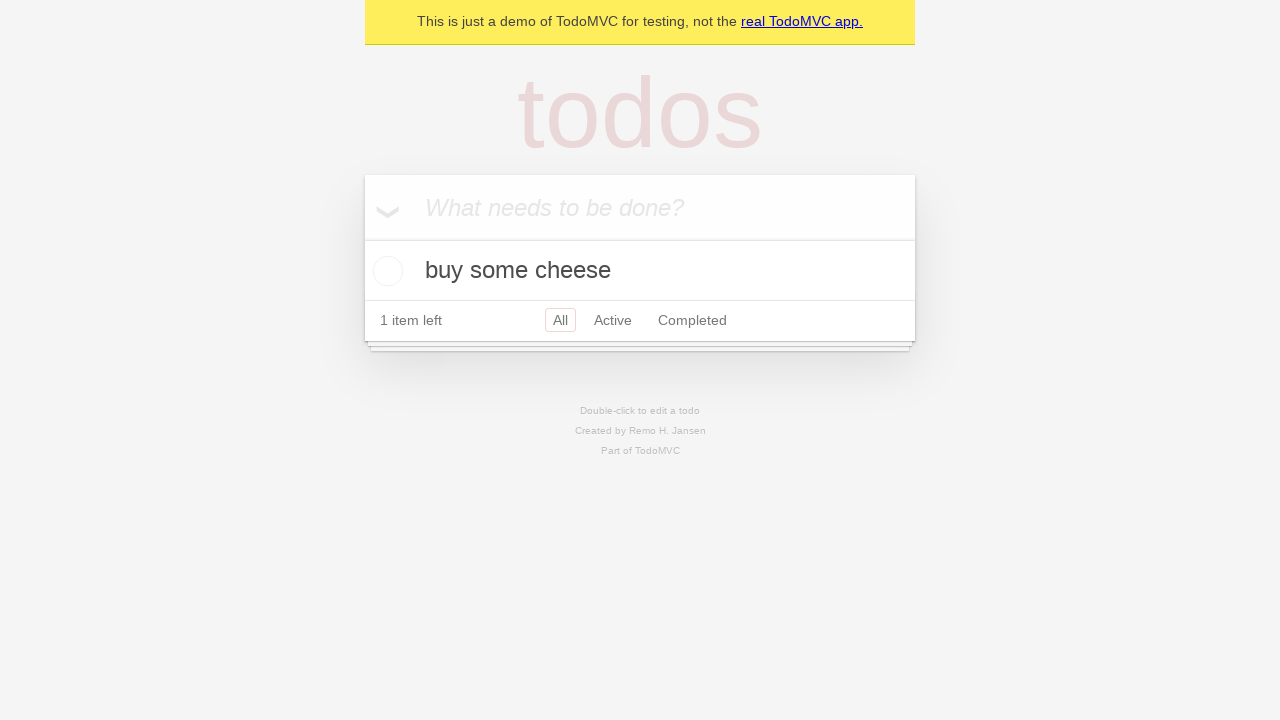

Filled second todo item: 'feed the cat' on internal:attr=[placeholder="What needs to be done?"i]
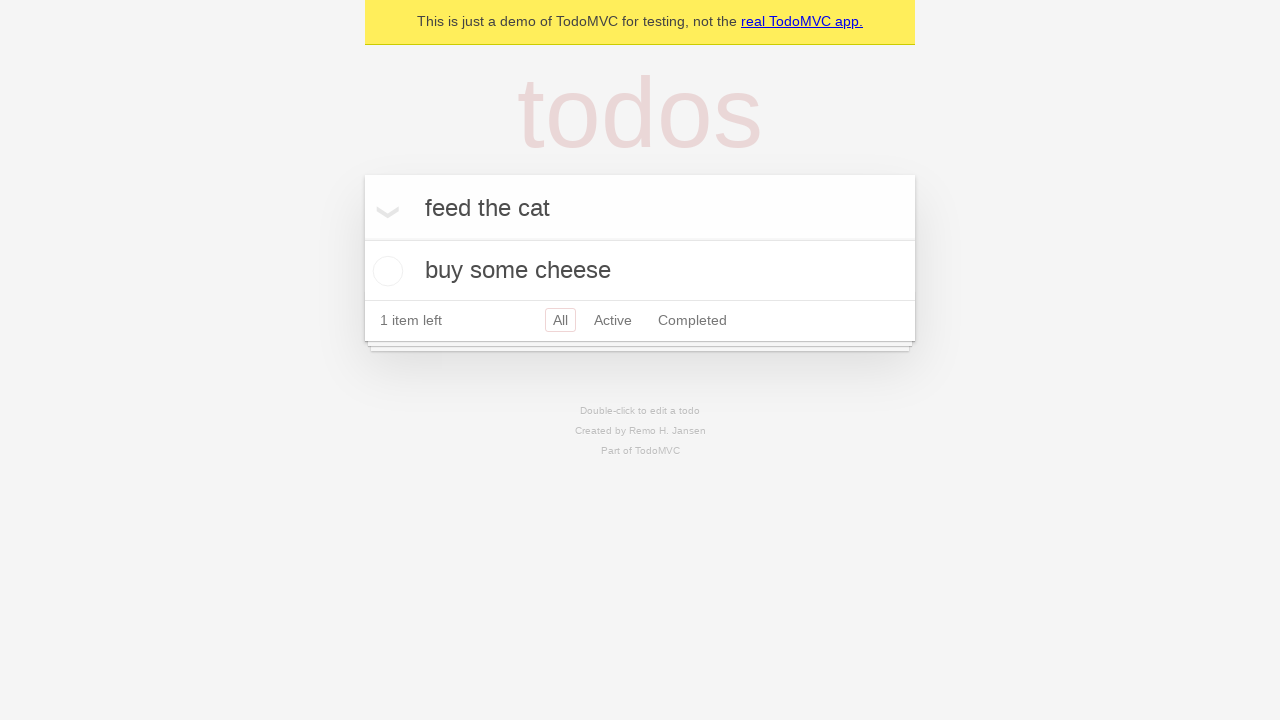

Pressed Enter to add second todo item on internal:attr=[placeholder="What needs to be done?"i]
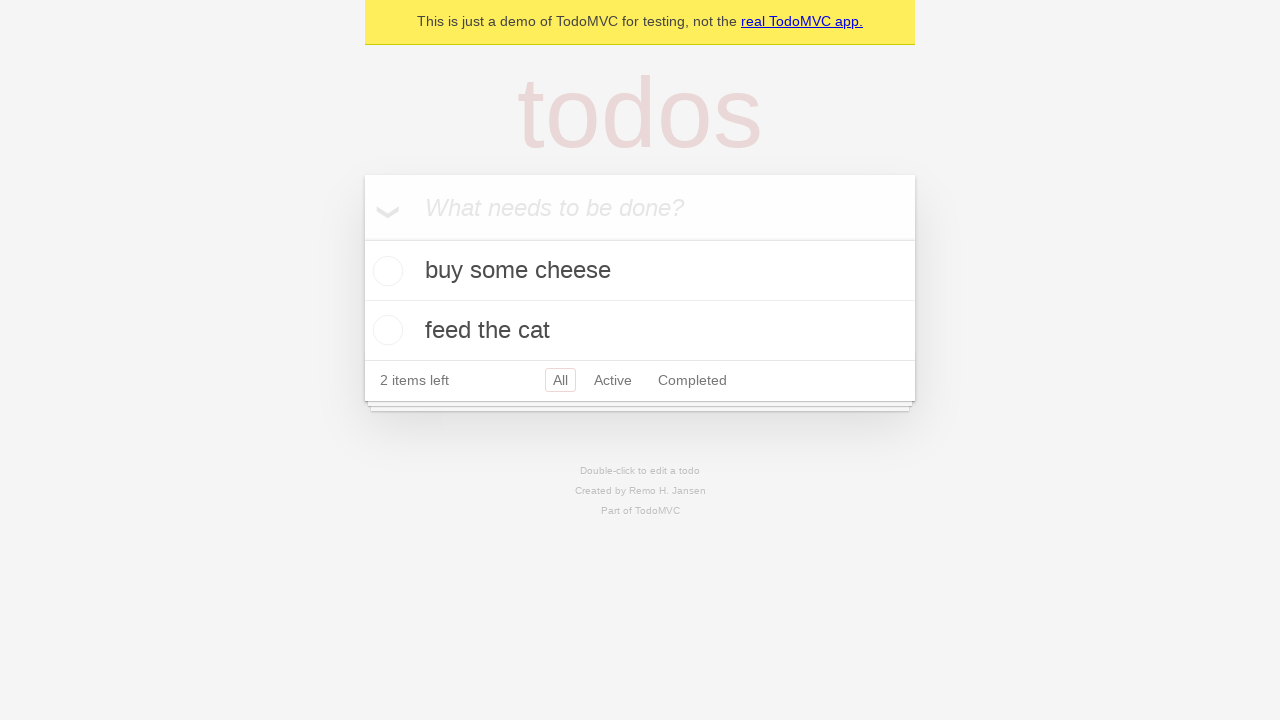

Filled third todo item: 'book a doctors appointment' on internal:attr=[placeholder="What needs to be done?"i]
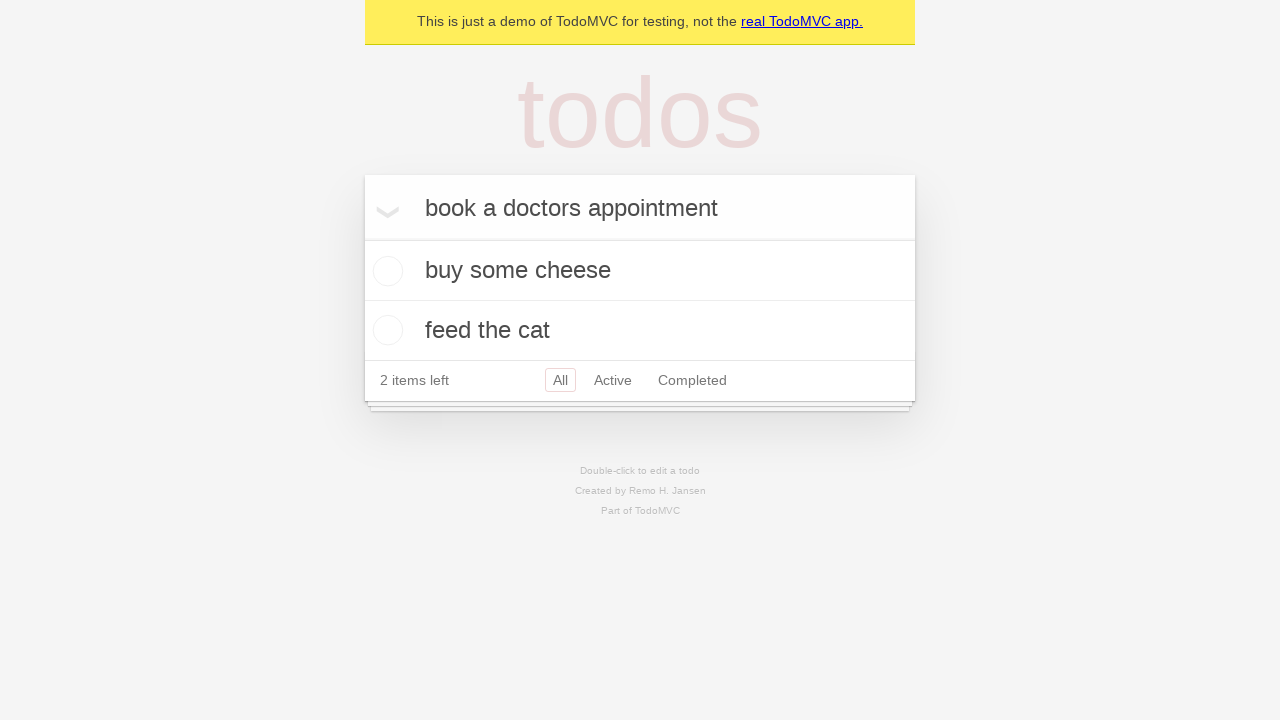

Pressed Enter to add third todo item on internal:attr=[placeholder="What needs to be done?"i]
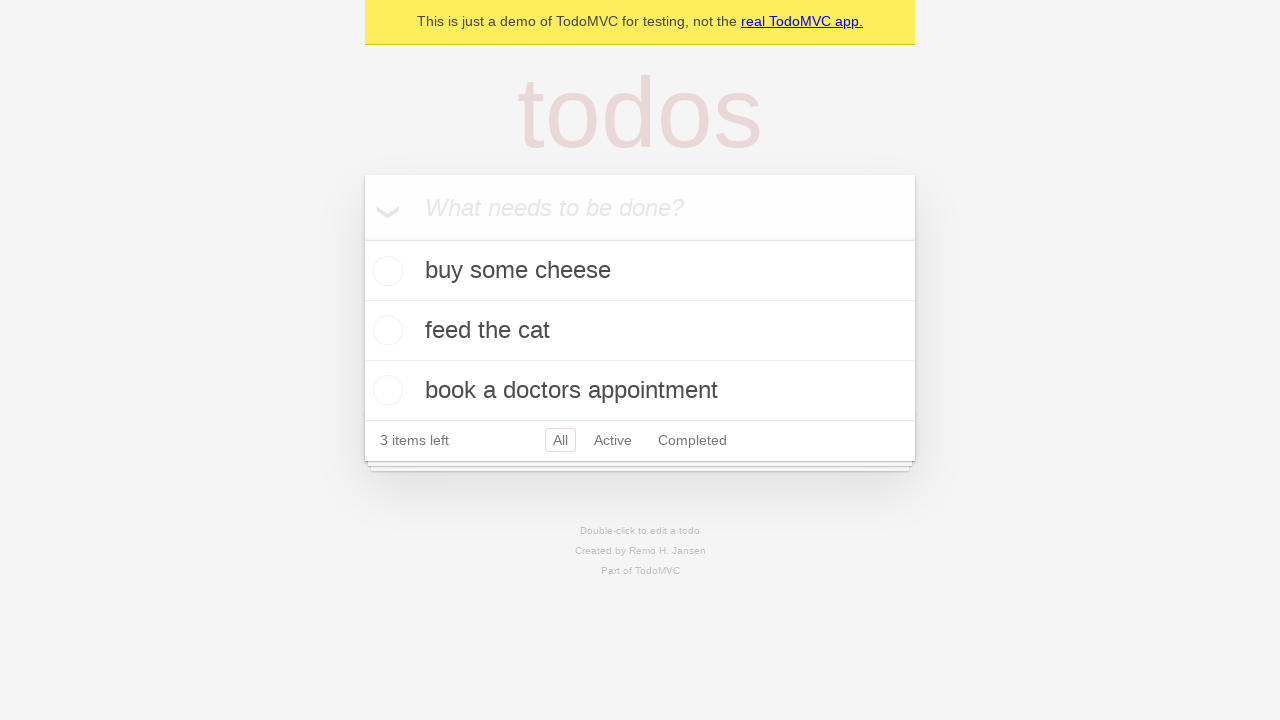

Clicked toggle-all checkbox to mark all items as completed at (362, 238) on internal:label="Mark all as complete"i
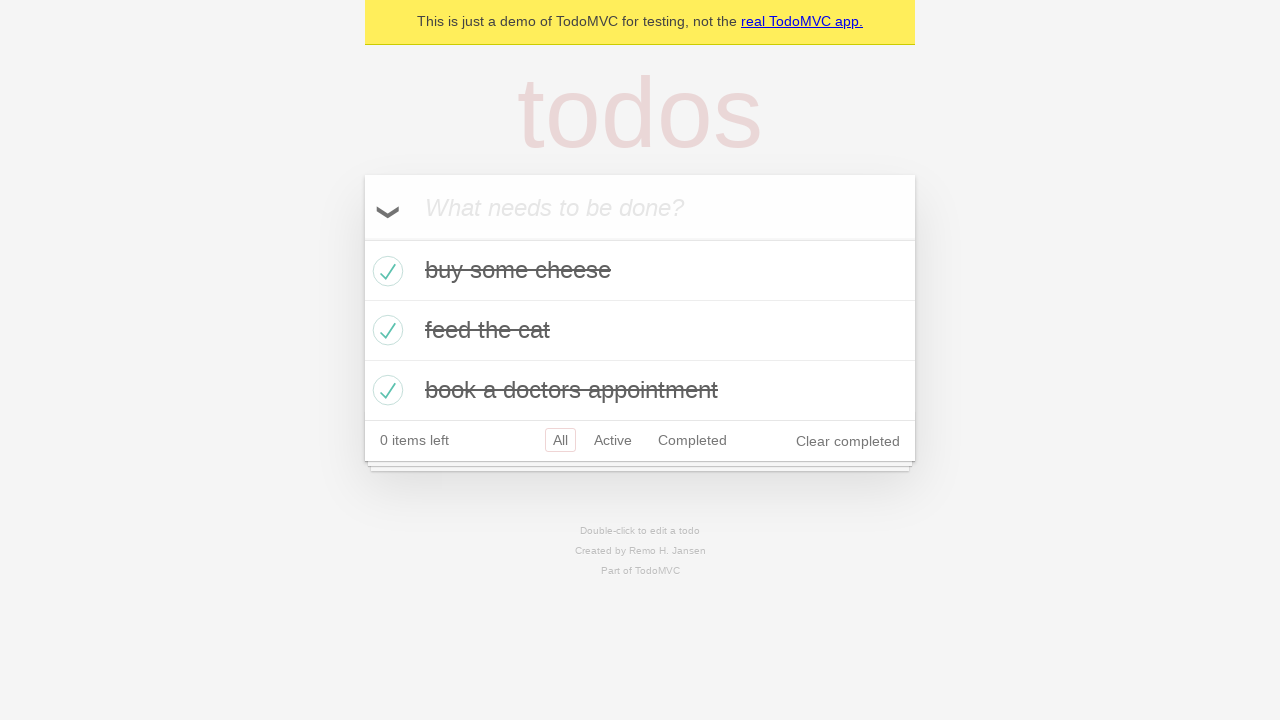

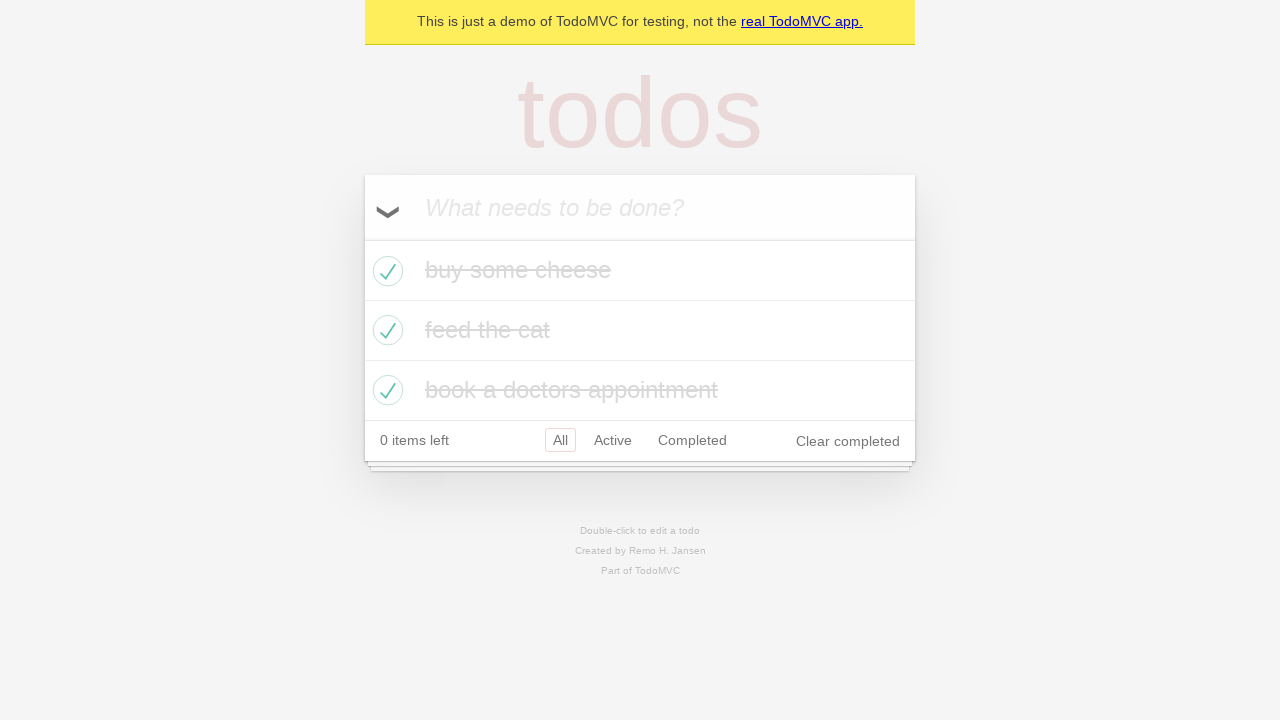